Tests clearing the complete state of all items by checking and then unchecking the toggle all checkbox

Starting URL: https://demo.playwright.dev/todomvc

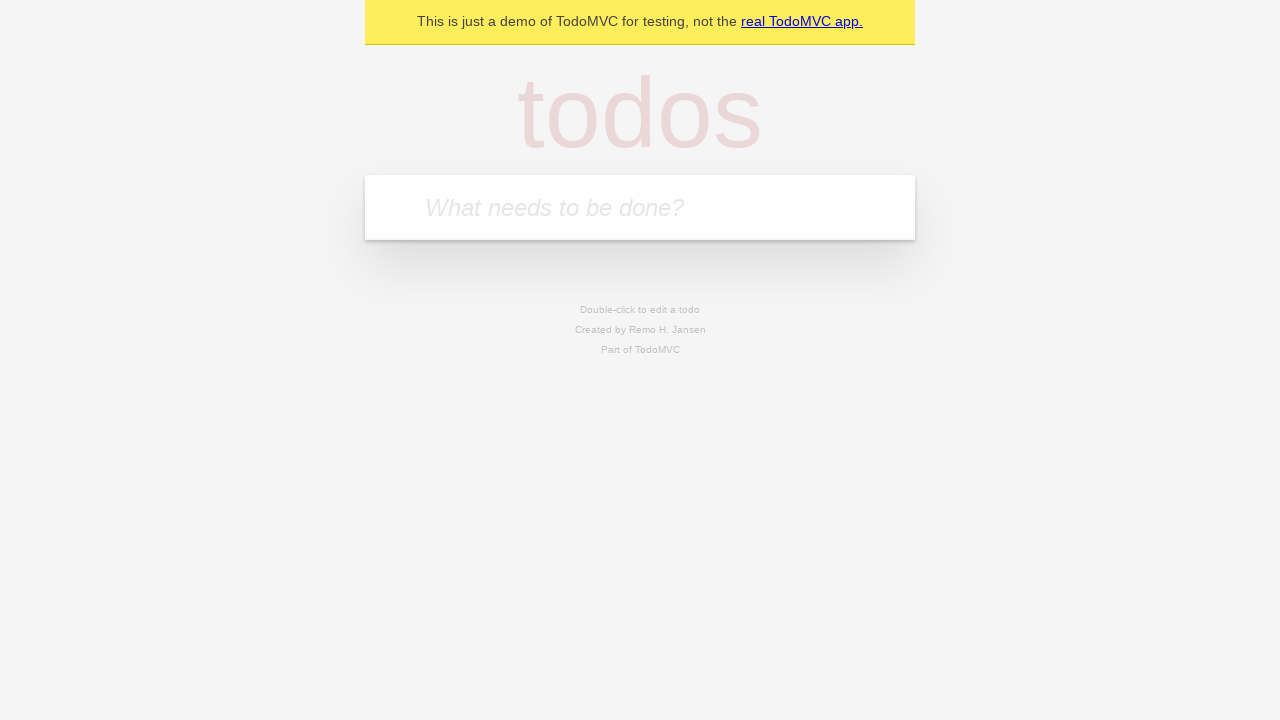

Filled new todo input with 'buy some cheese' on internal:attr=[placeholder="What needs to be done?"i]
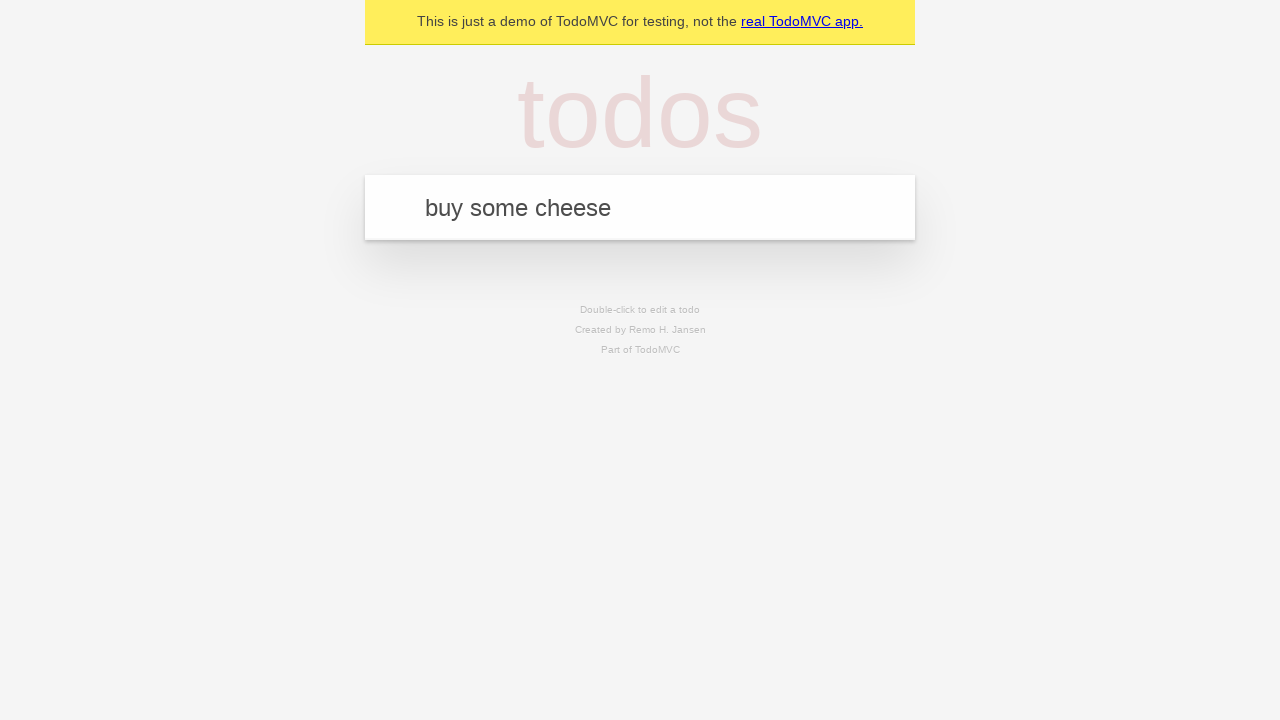

Pressed Enter to create todo 'buy some cheese' on internal:attr=[placeholder="What needs to be done?"i]
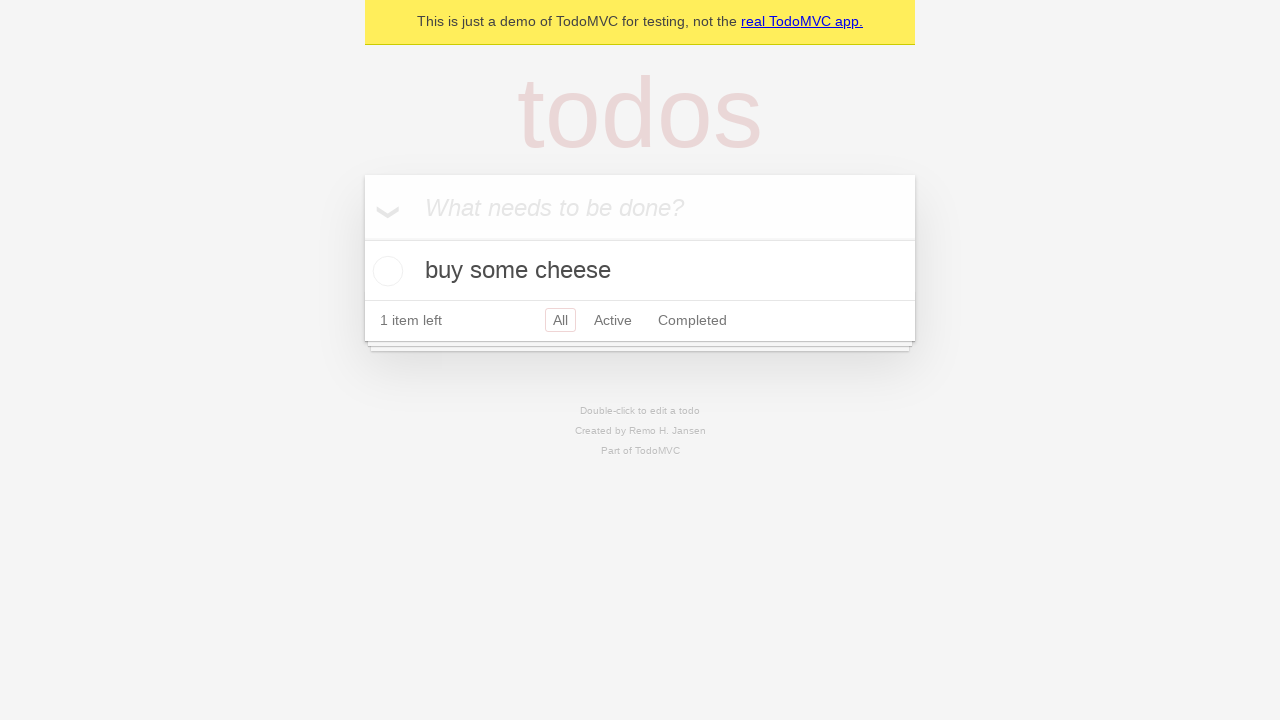

Filled new todo input with 'feed the cat' on internal:attr=[placeholder="What needs to be done?"i]
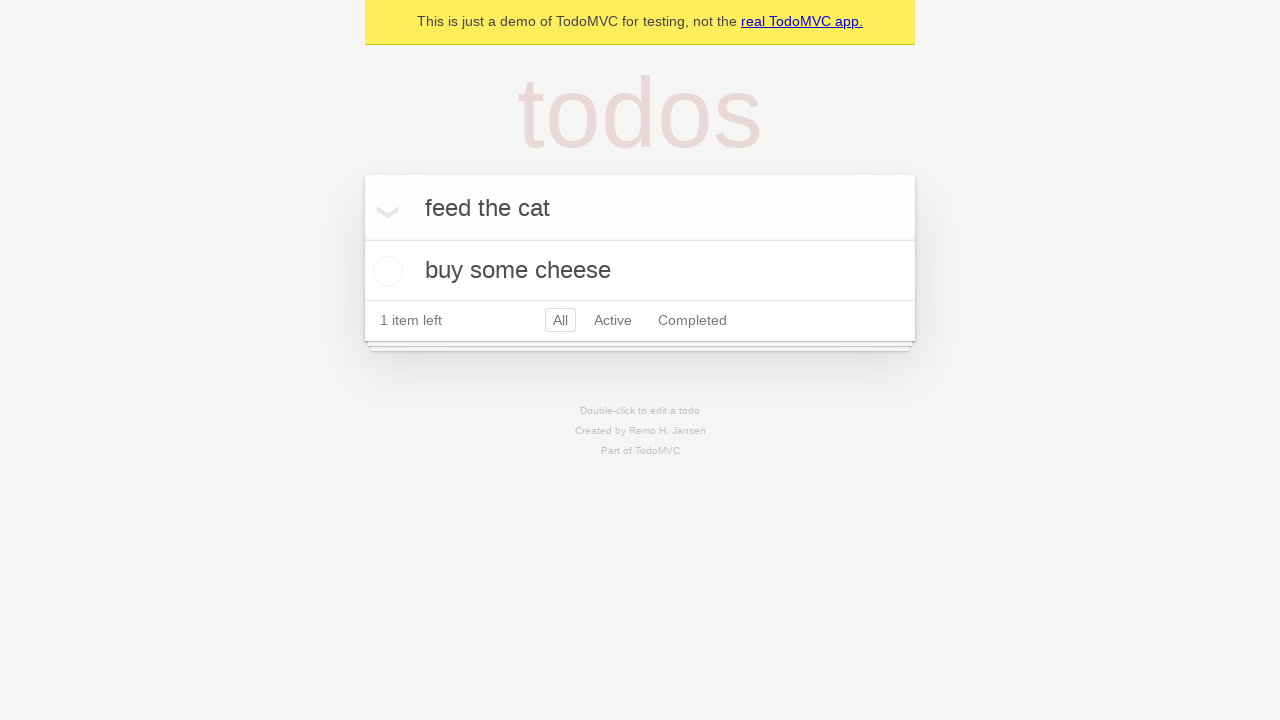

Pressed Enter to create todo 'feed the cat' on internal:attr=[placeholder="What needs to be done?"i]
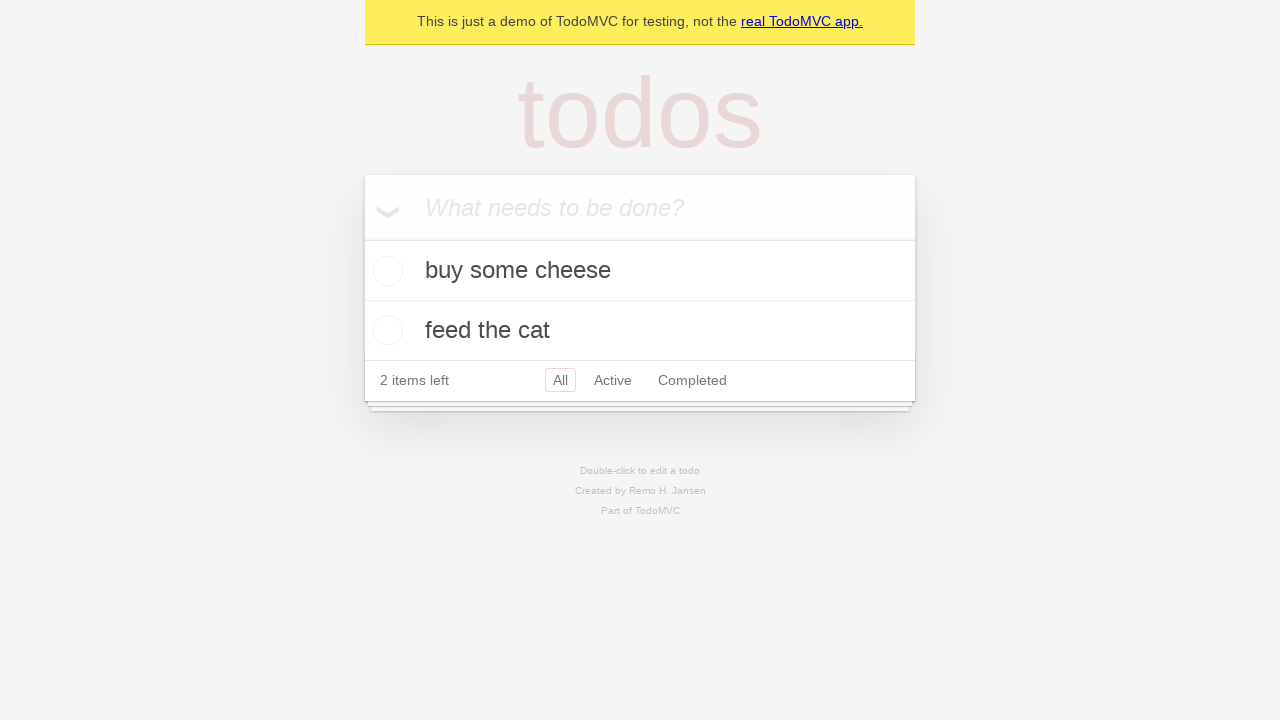

Filled new todo input with 'book a doctors appointment' on internal:attr=[placeholder="What needs to be done?"i]
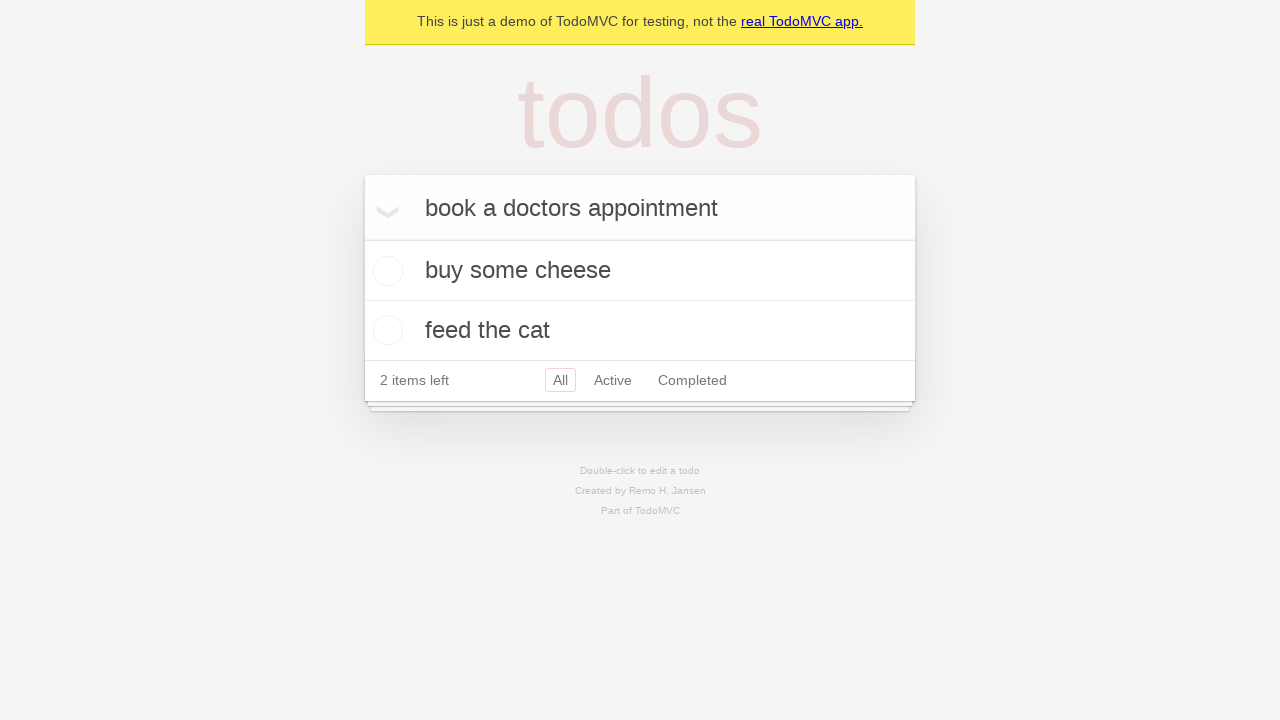

Pressed Enter to create todo 'book a doctors appointment' on internal:attr=[placeholder="What needs to be done?"i]
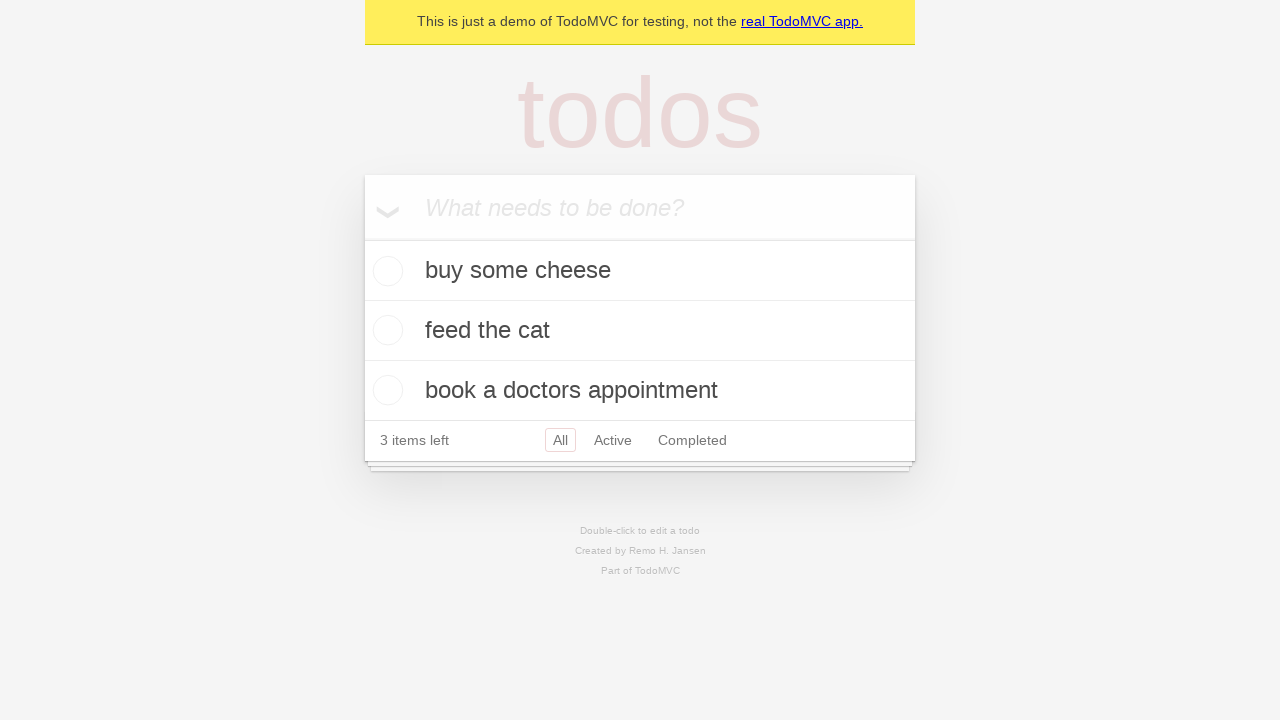

Located toggle all checkbox
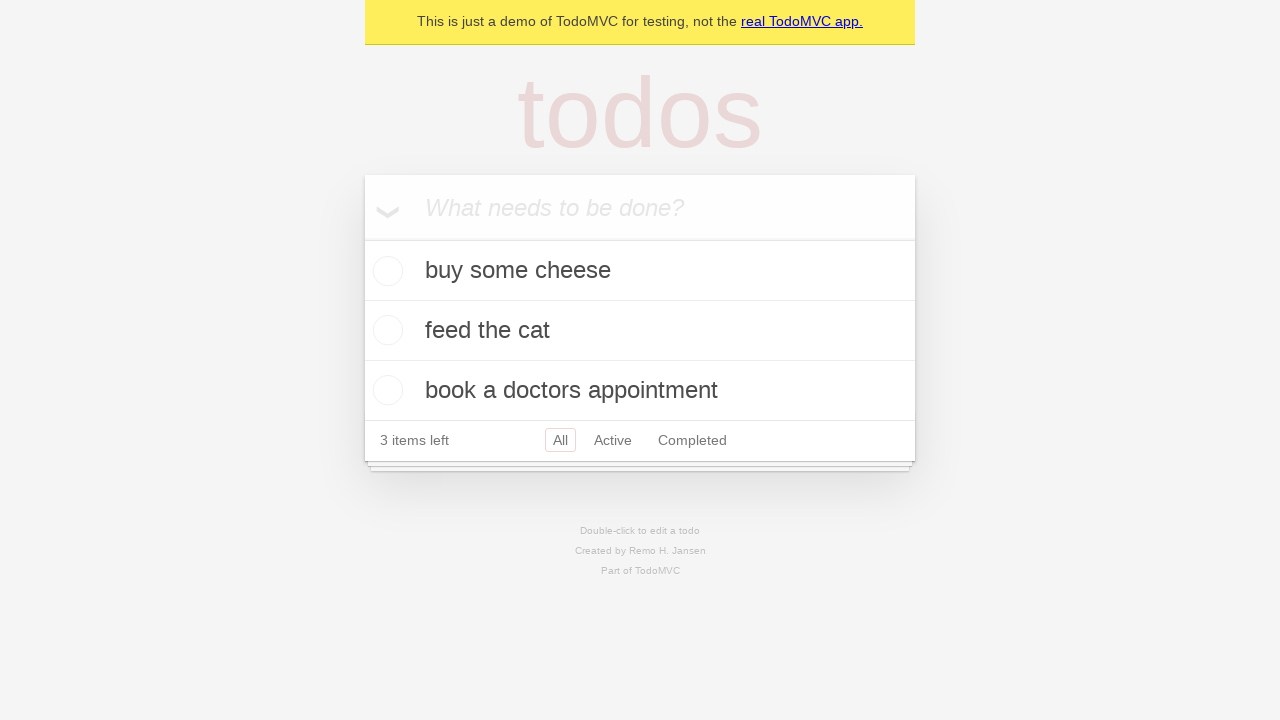

Checked toggle all checkbox to mark all todos as complete at (362, 238) on internal:label="Mark all as complete"i
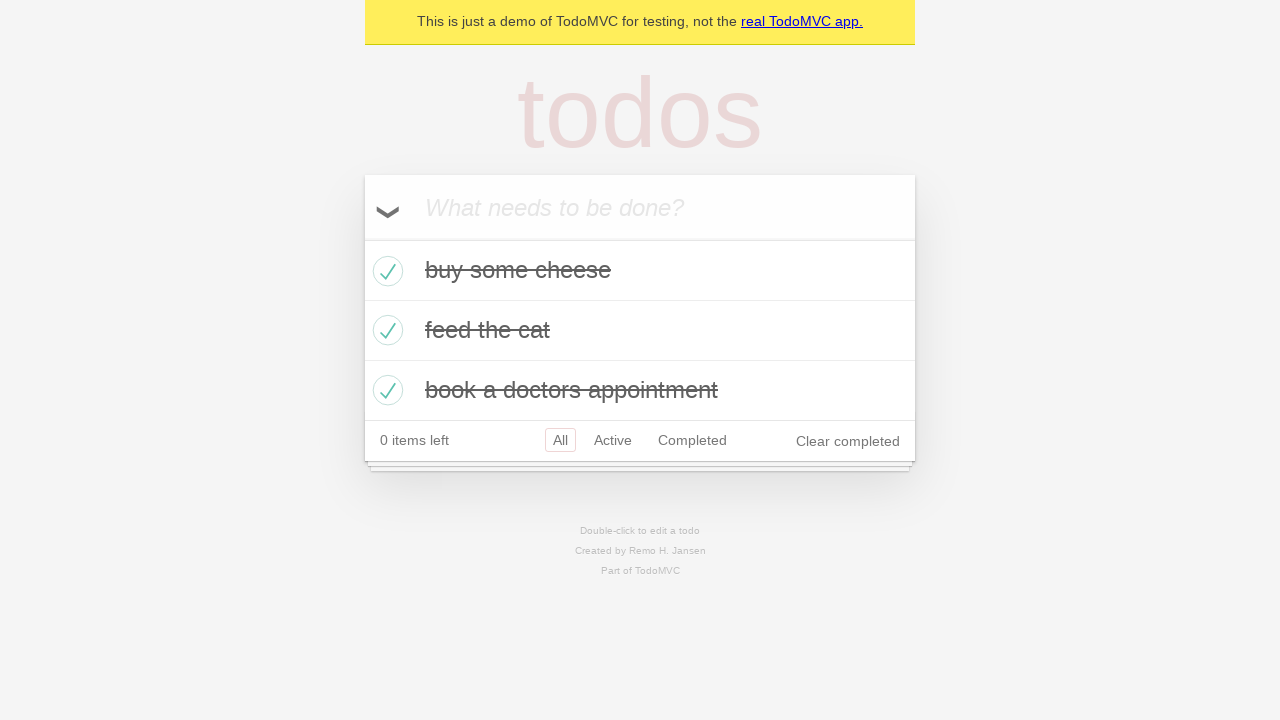

Unchecked toggle all checkbox to clear complete state of all items at (362, 238) on internal:label="Mark all as complete"i
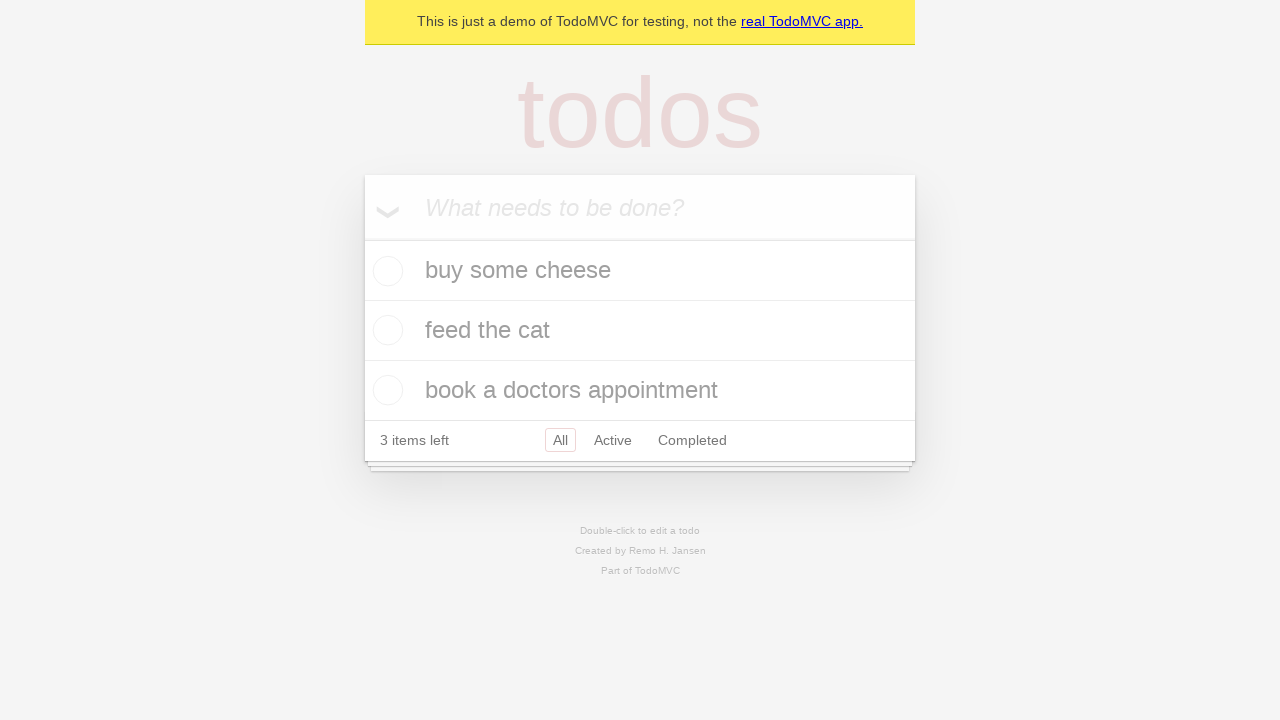

Waited for todo items to be visible
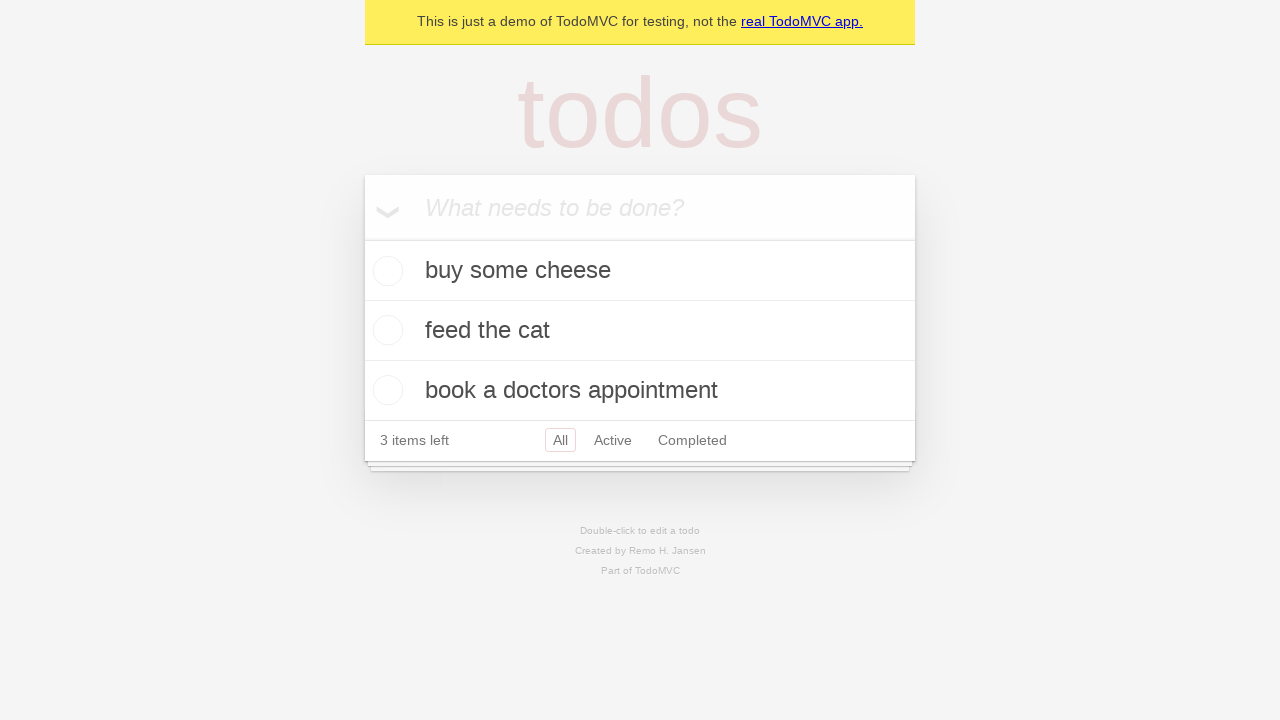

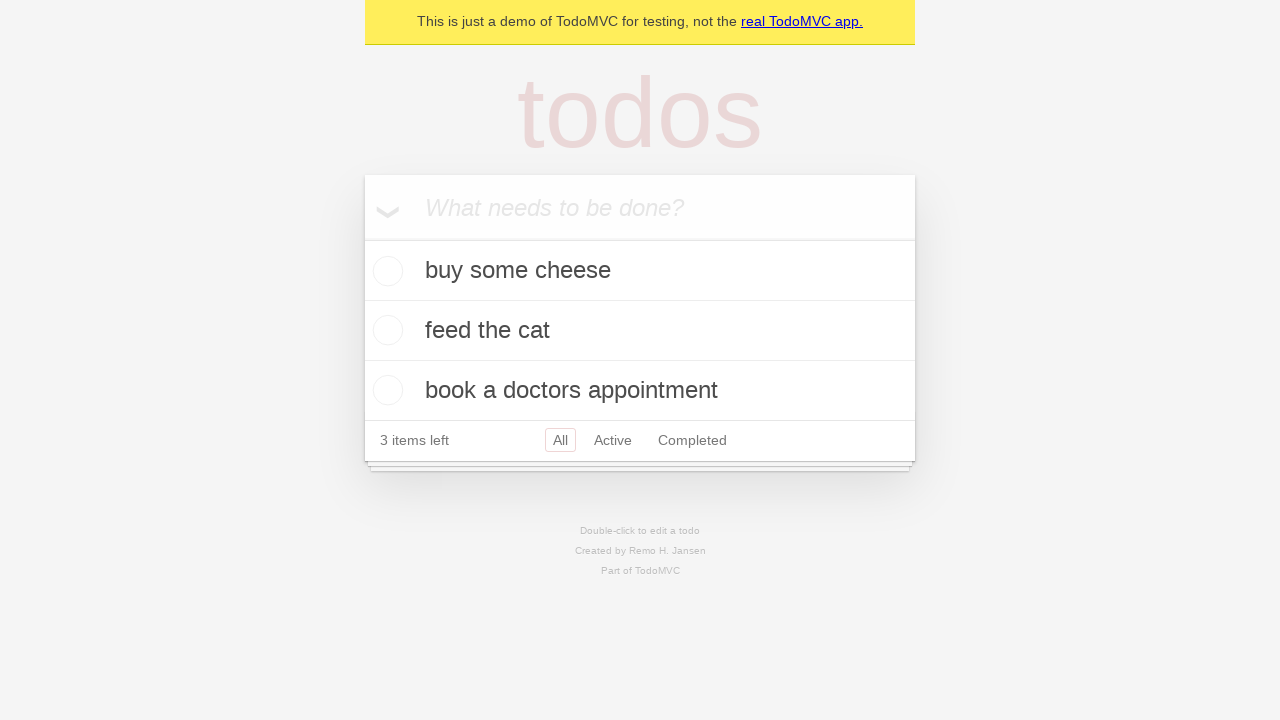